Tests form input with keyboard shortcuts for copy and paste operations

Starting URL: https://demoqa.com/automation-practice-form

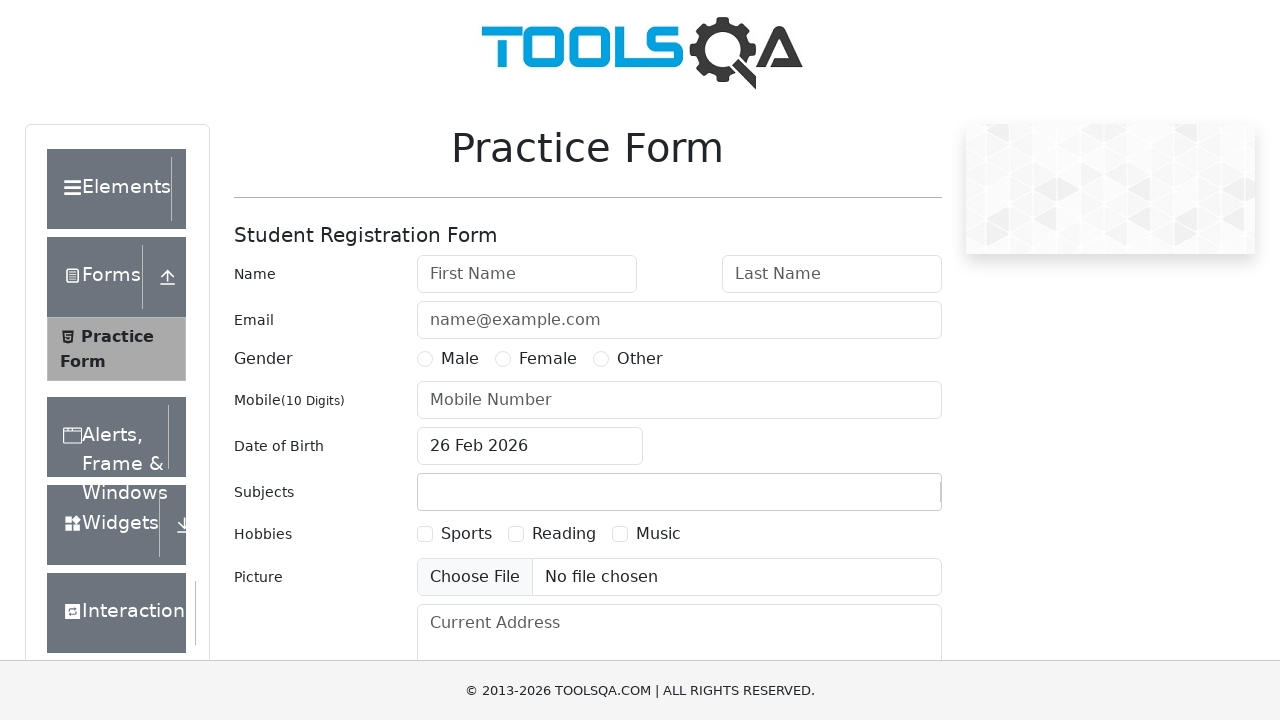

Filled first name field with 'John Doe' on #firstName
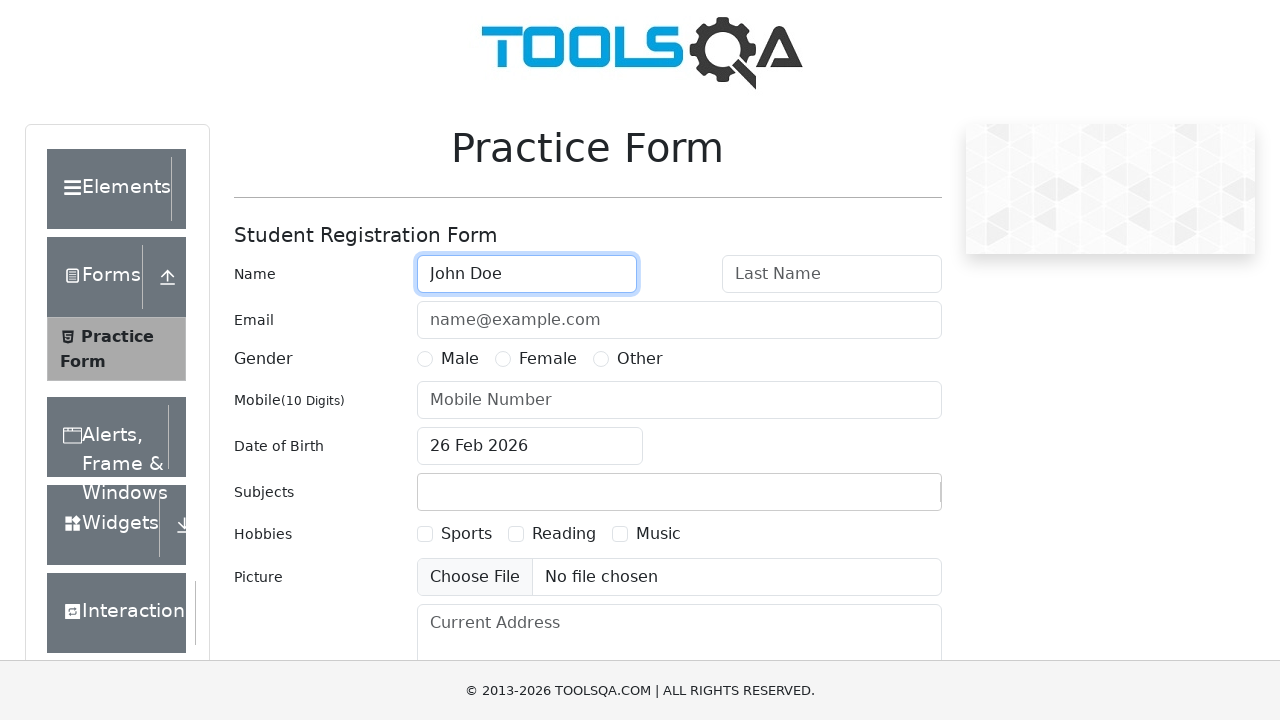

Selected all text in first name field using Ctrl+A
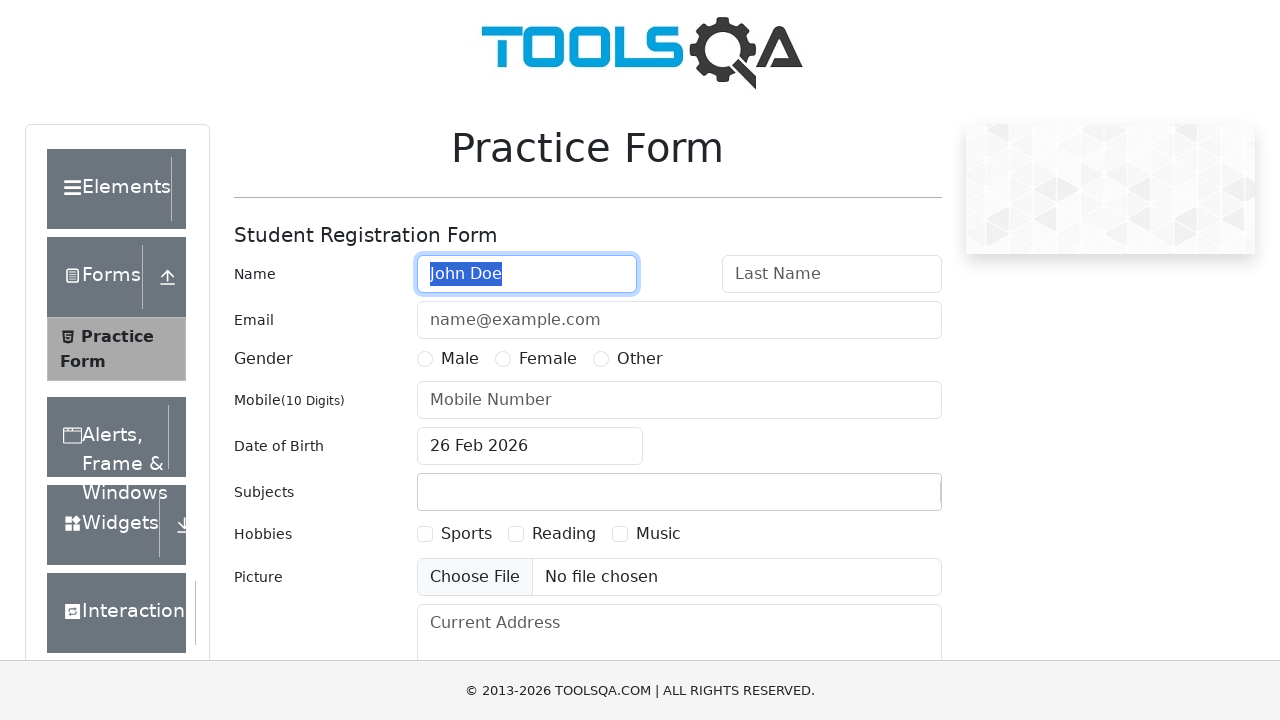

Copied selected text using Ctrl+C
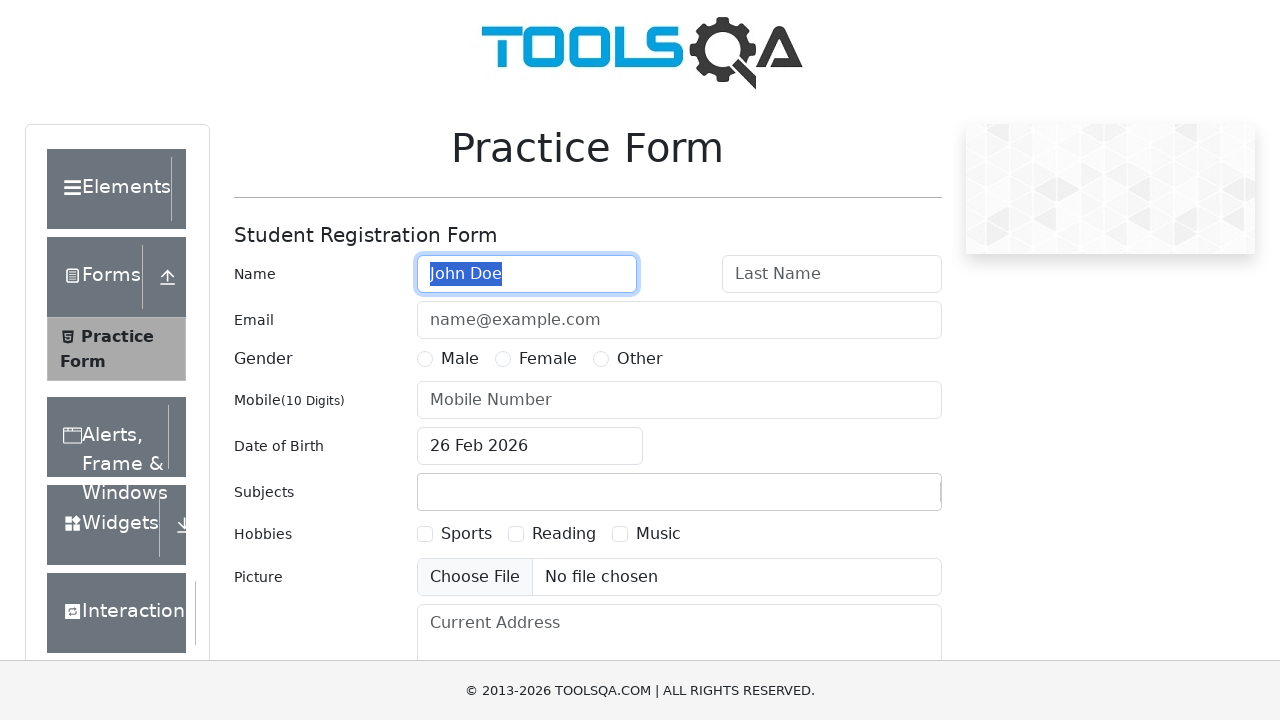

Tabbed to next form field
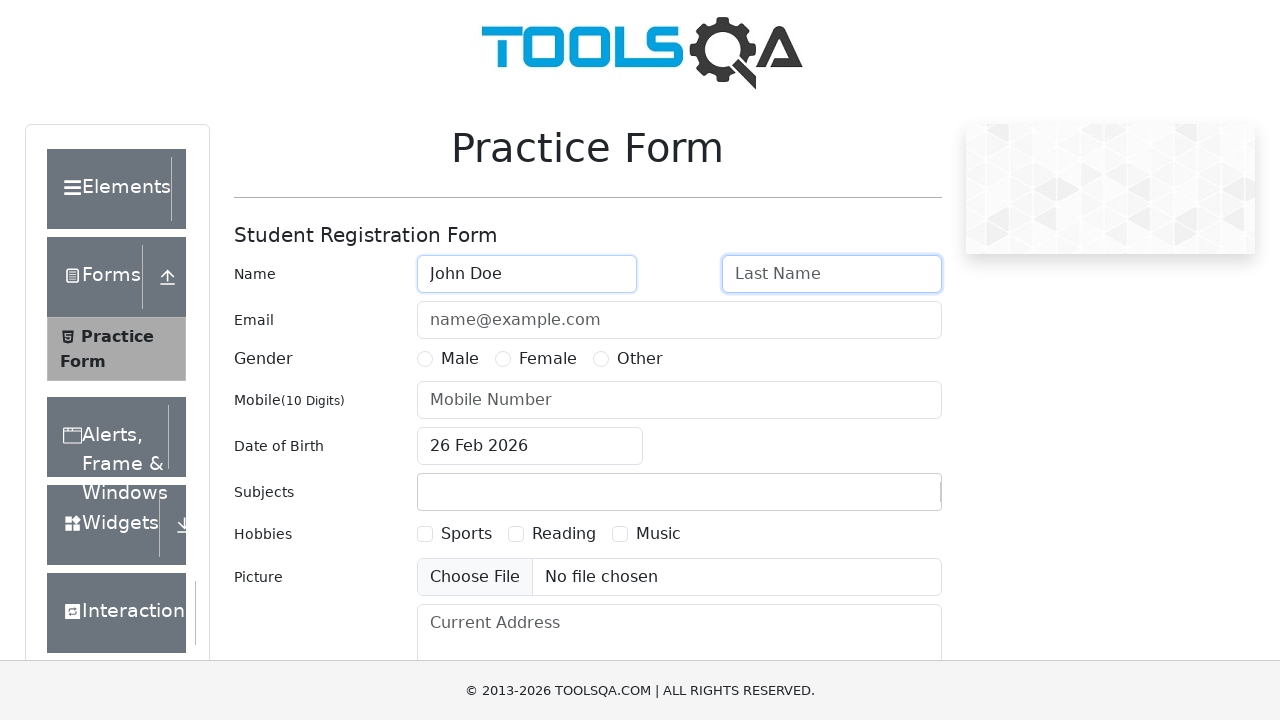

Pasted text into next field using Ctrl+V
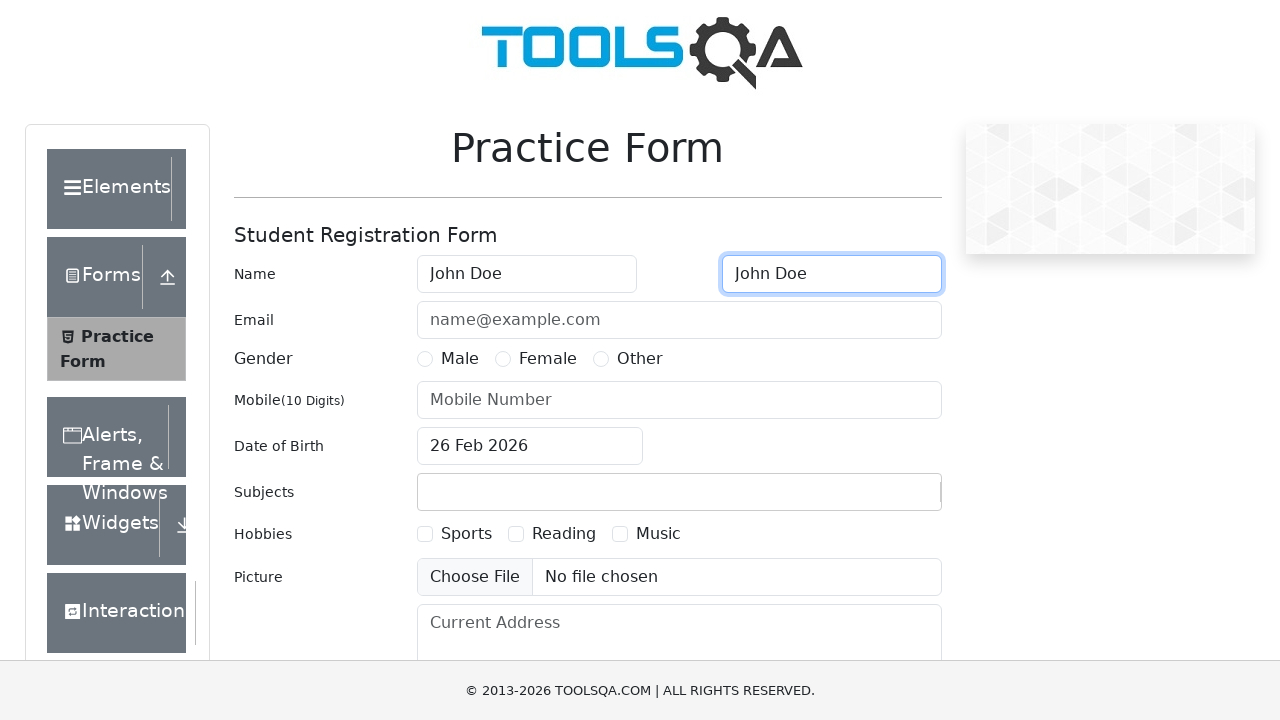

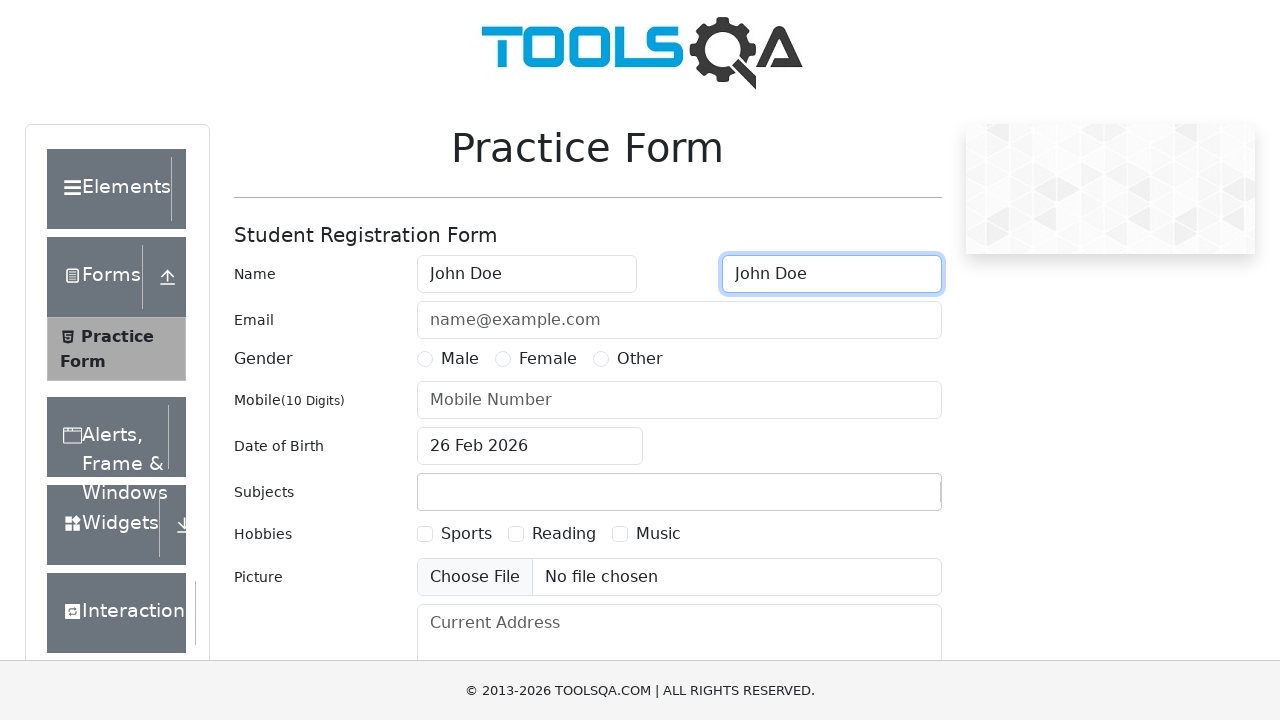